Verifies that the company branding logo is displayed on the OrangeHRM login page

Starting URL: https://opensource-demo.orangehrmlive.com/web/index.php/auth/login

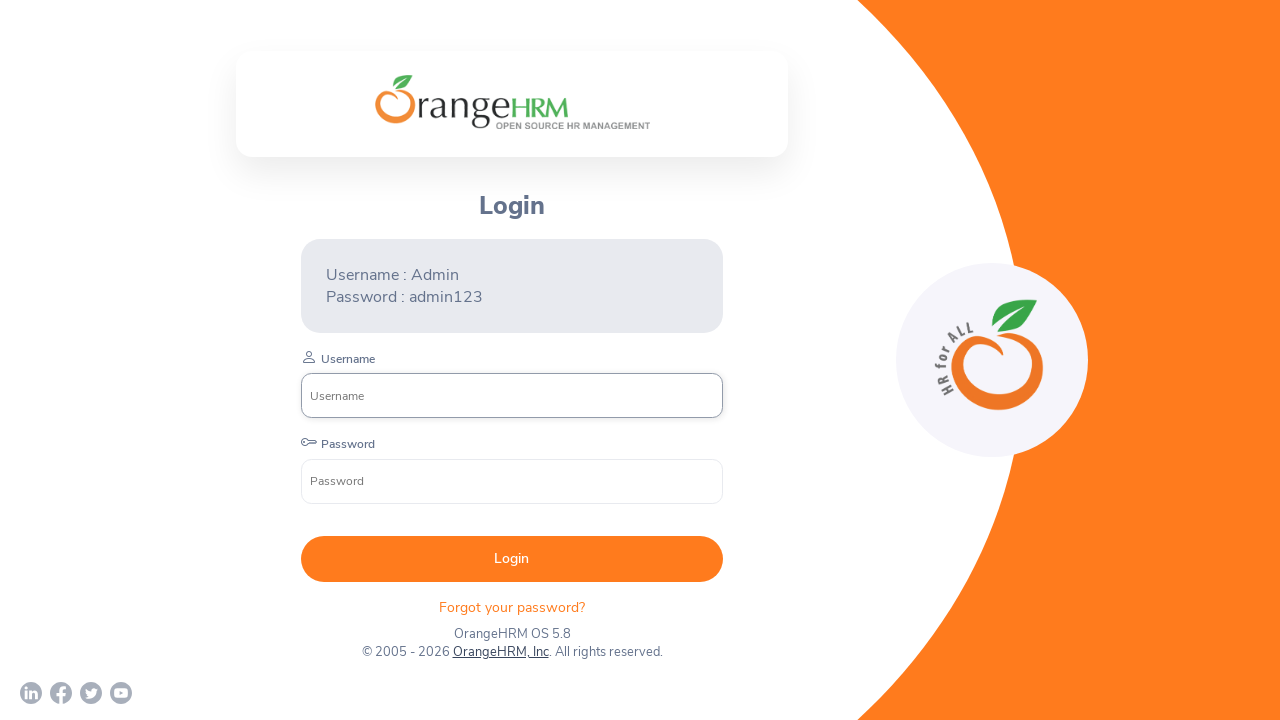

Waited for company branding logo to become visible
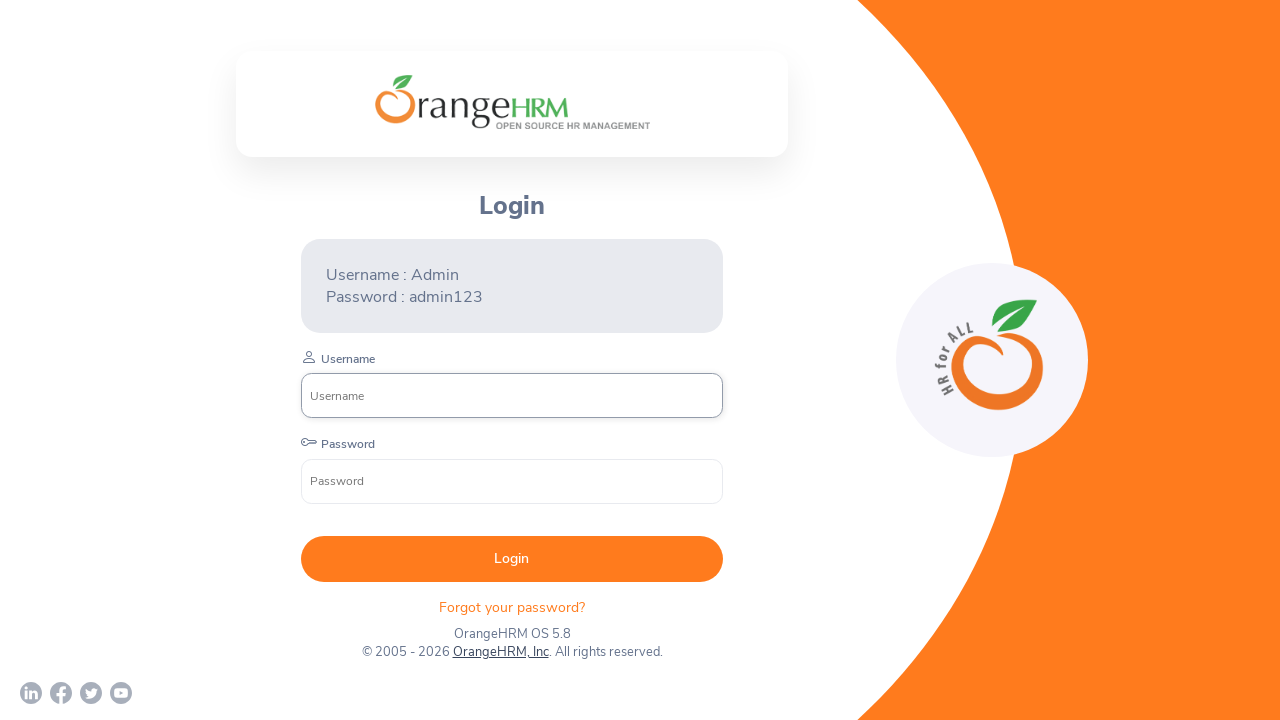

Verified company branding logo is displayed on OrangeHRM login page
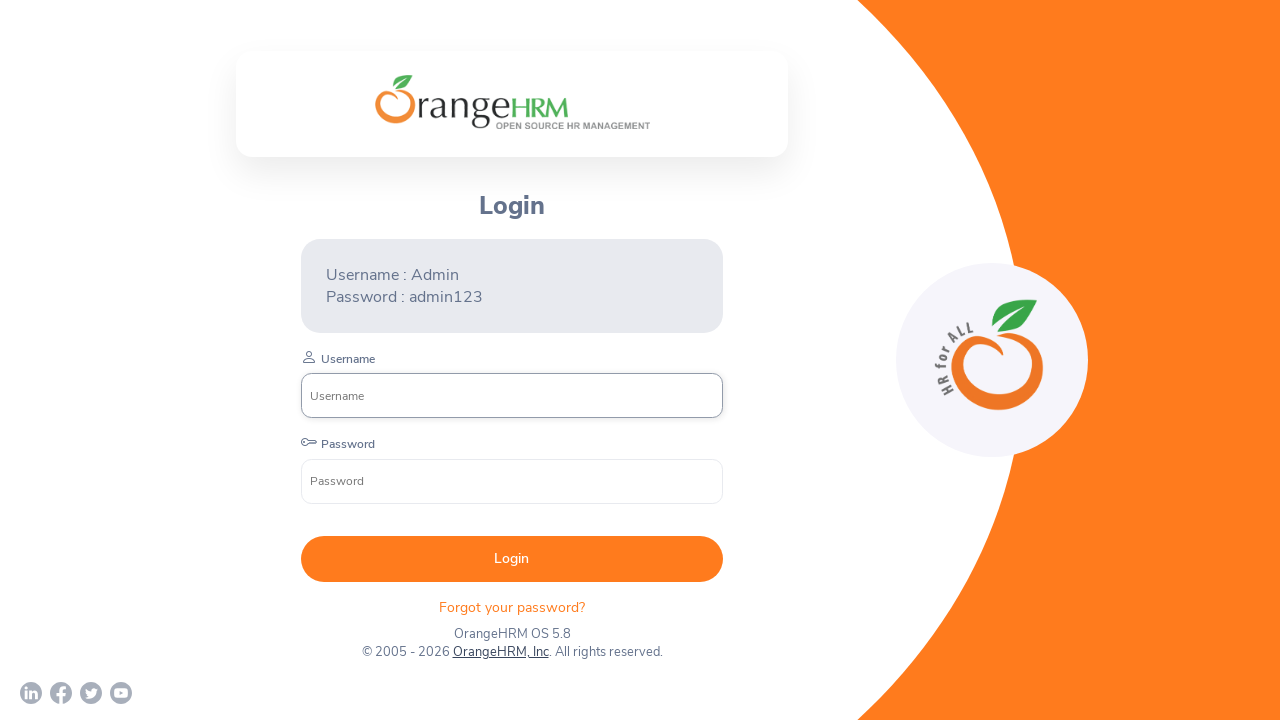

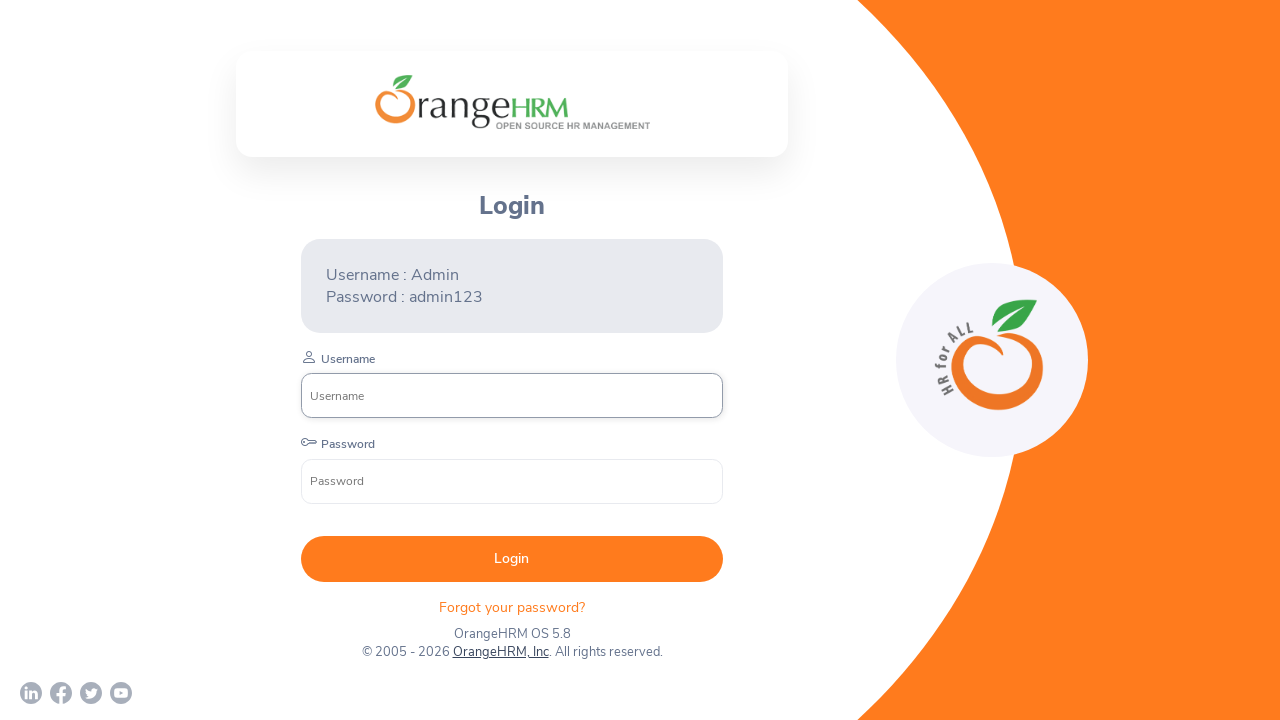